Tests that the "Email" column in table 1 can be sorted in ascending order by clicking the column header and verifying the values are alphabetically ordered.

Starting URL: http://the-internet.herokuapp.com/tables

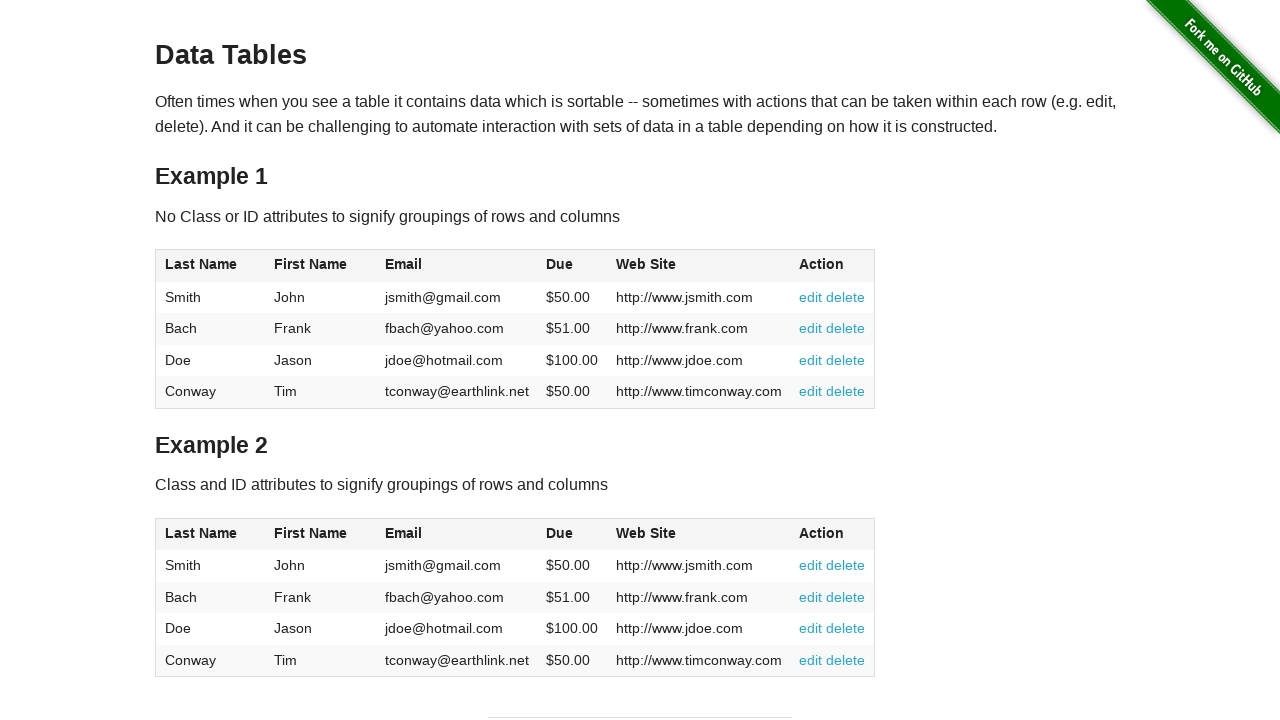

Clicked the Email column header in table 1 to sort at (457, 266) on #table1 thead tr th:nth-of-type(3)
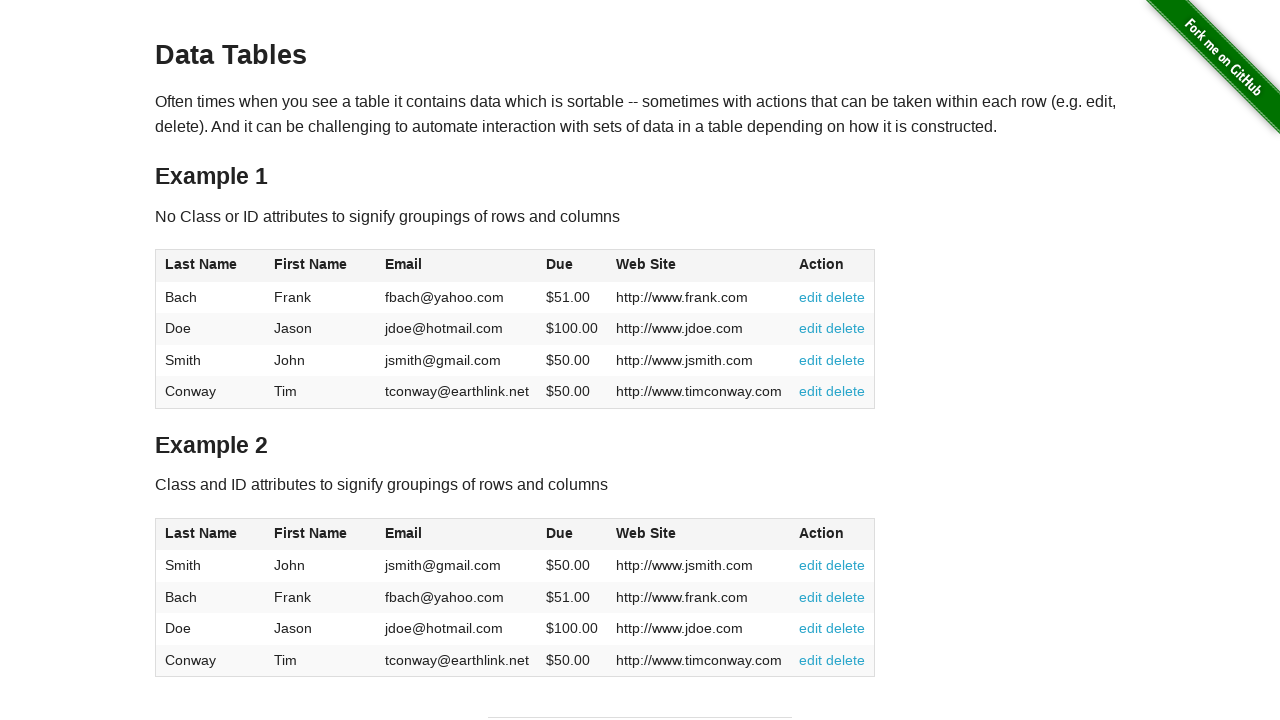

Waited for table 1 to finish sorting
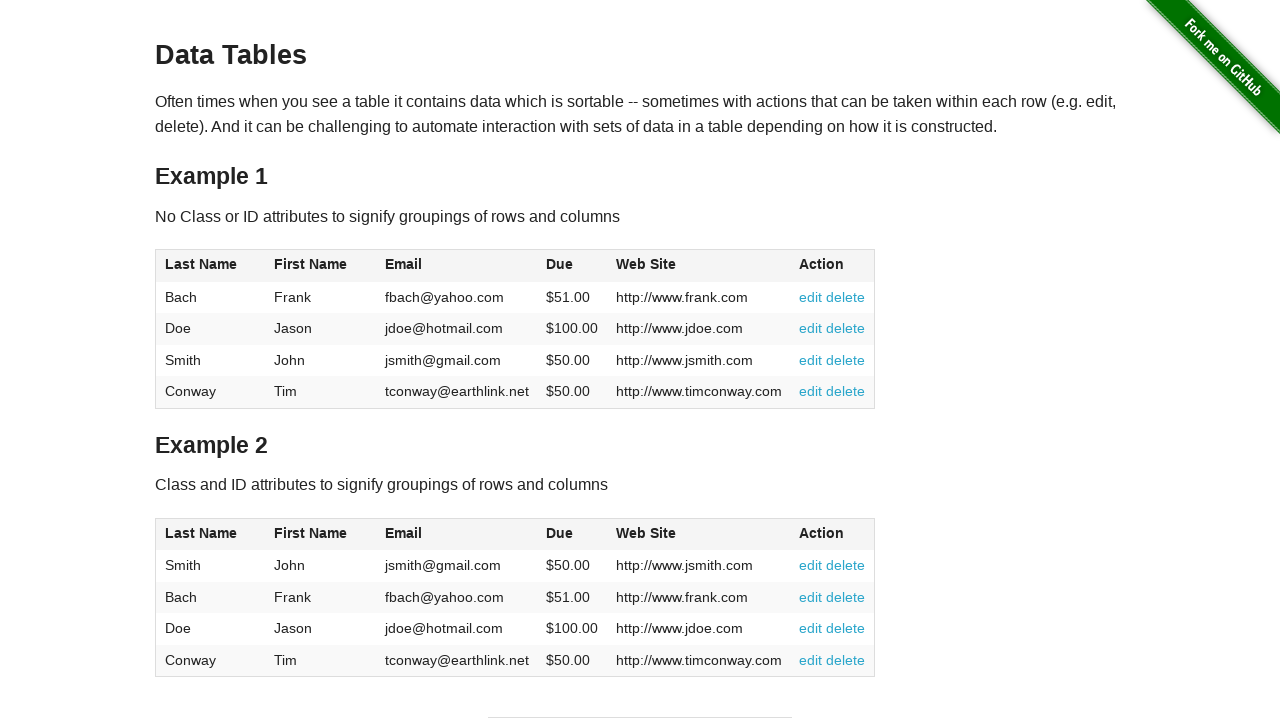

Retrieved all email values from the sorted Email column
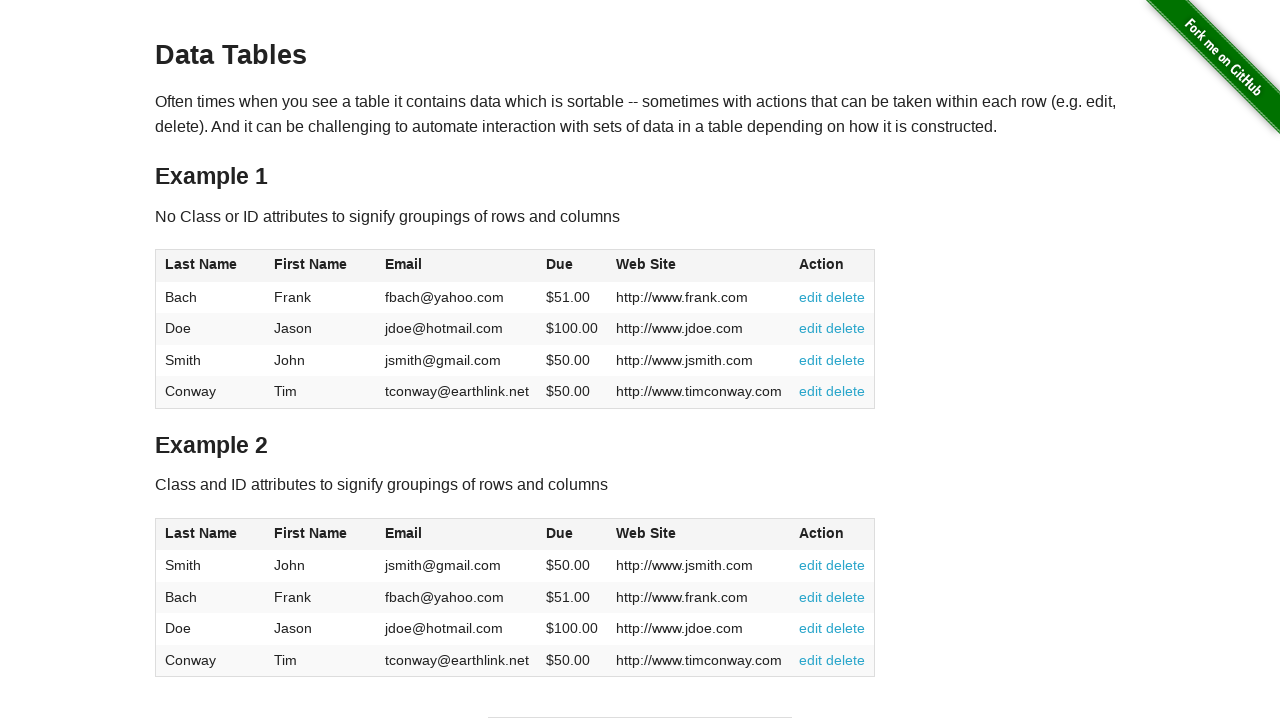

Verified that Email column values are alphabetically ordered in ascending order
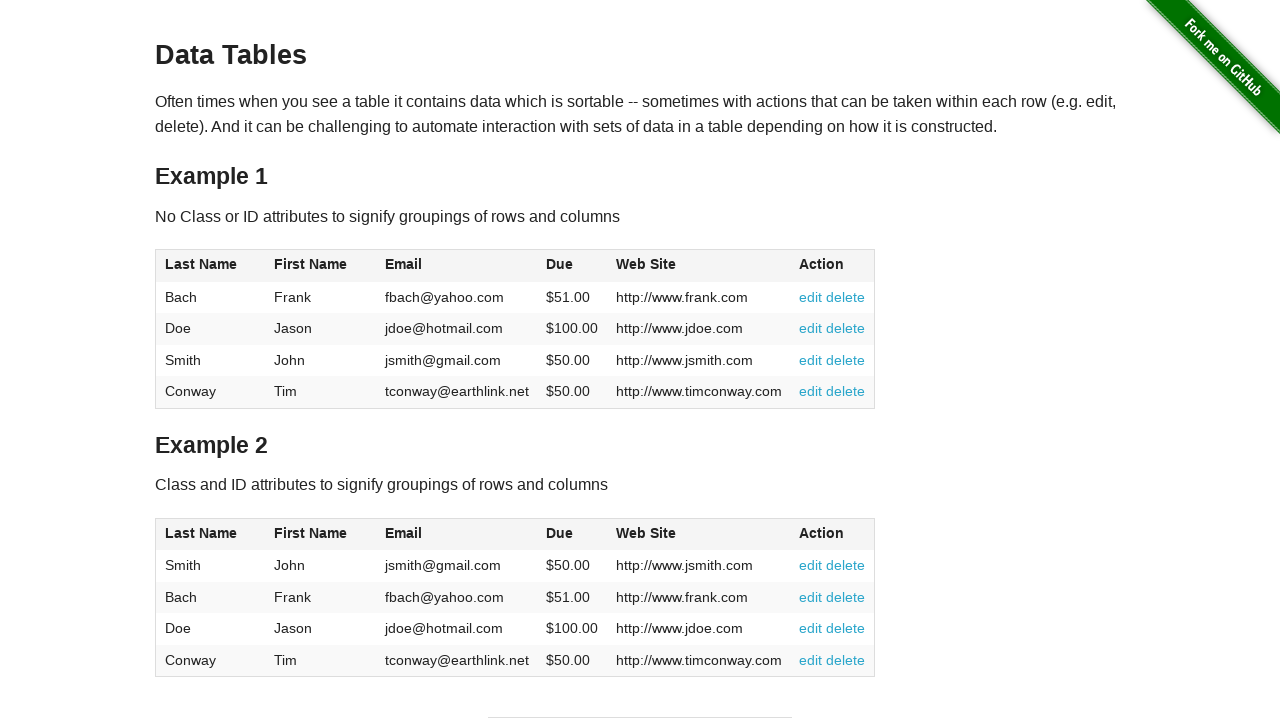

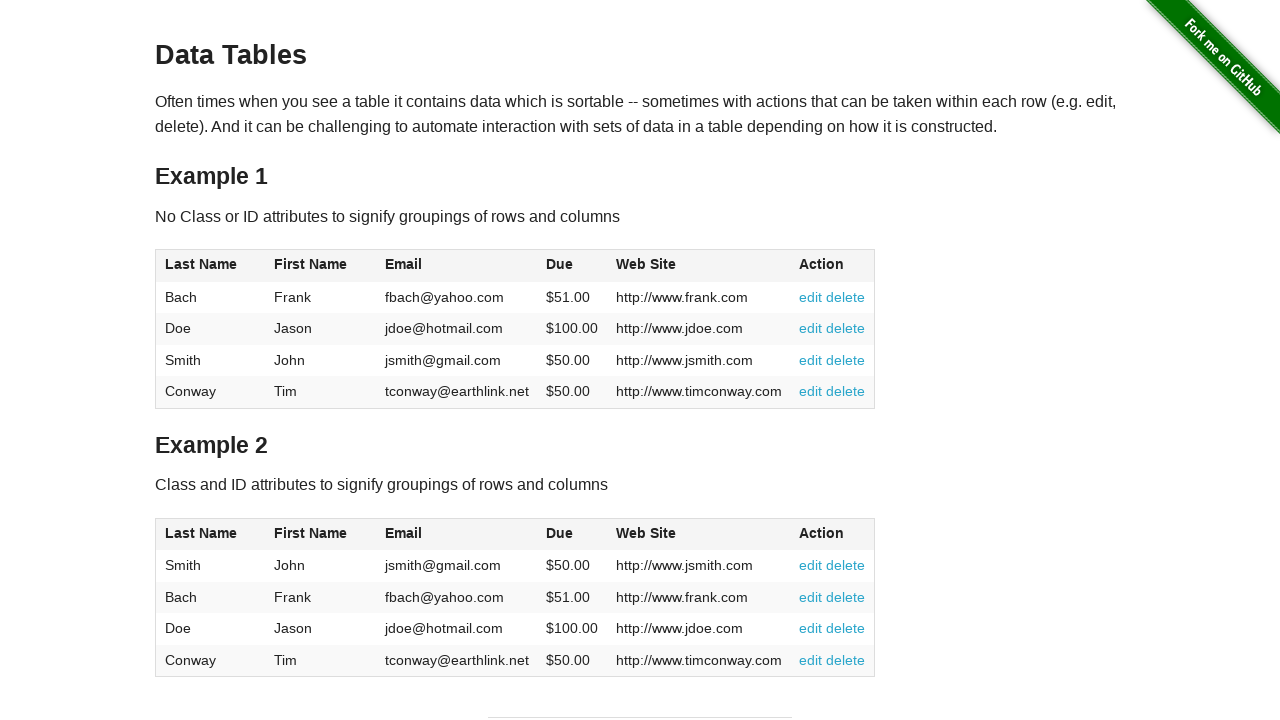